Tests the Slider widget by navigating to the slider page

Starting URL: https://demoqa.com/widgets

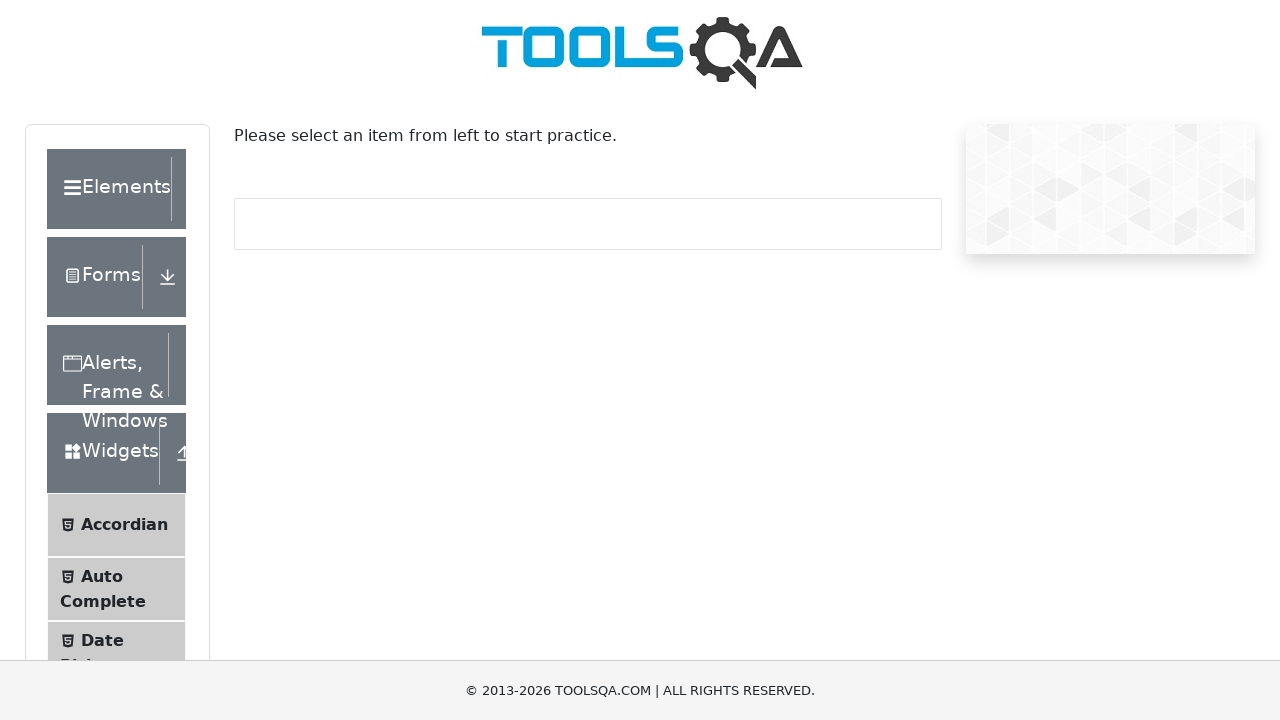

Clicked on Slider menu item at (116, 360) on li:has-text("Slider")
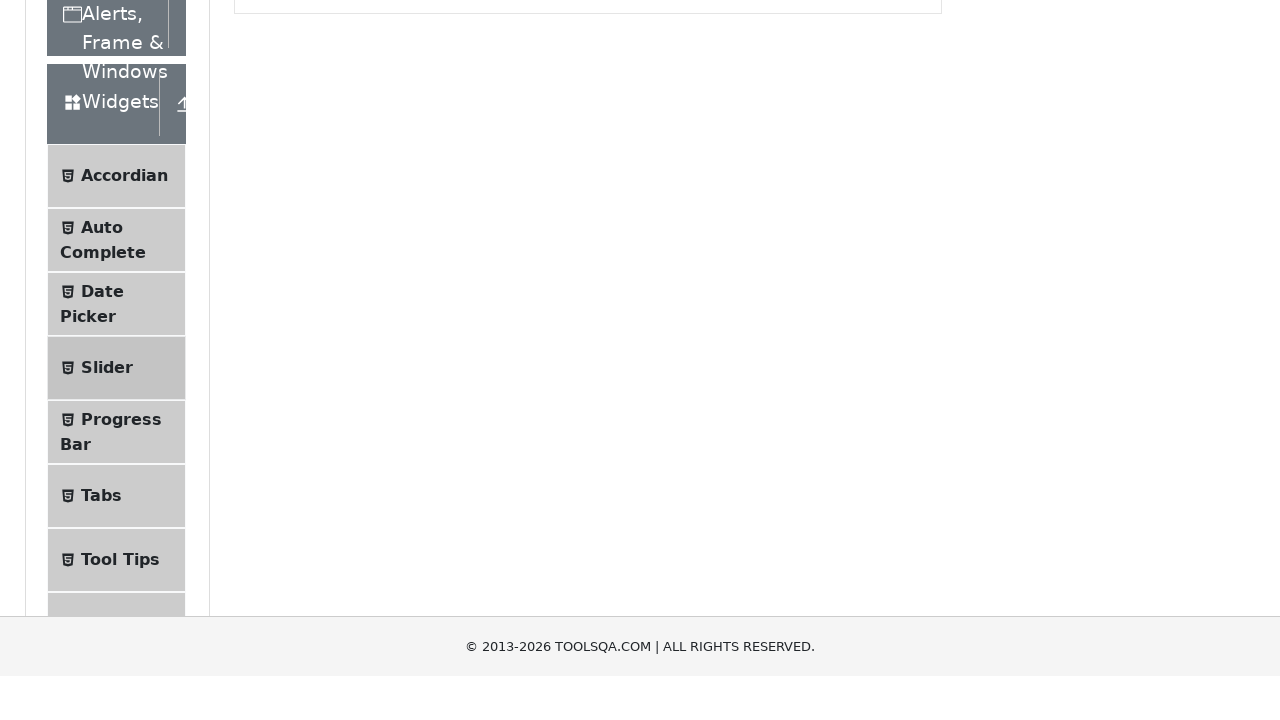

Slider widget loaded and became visible
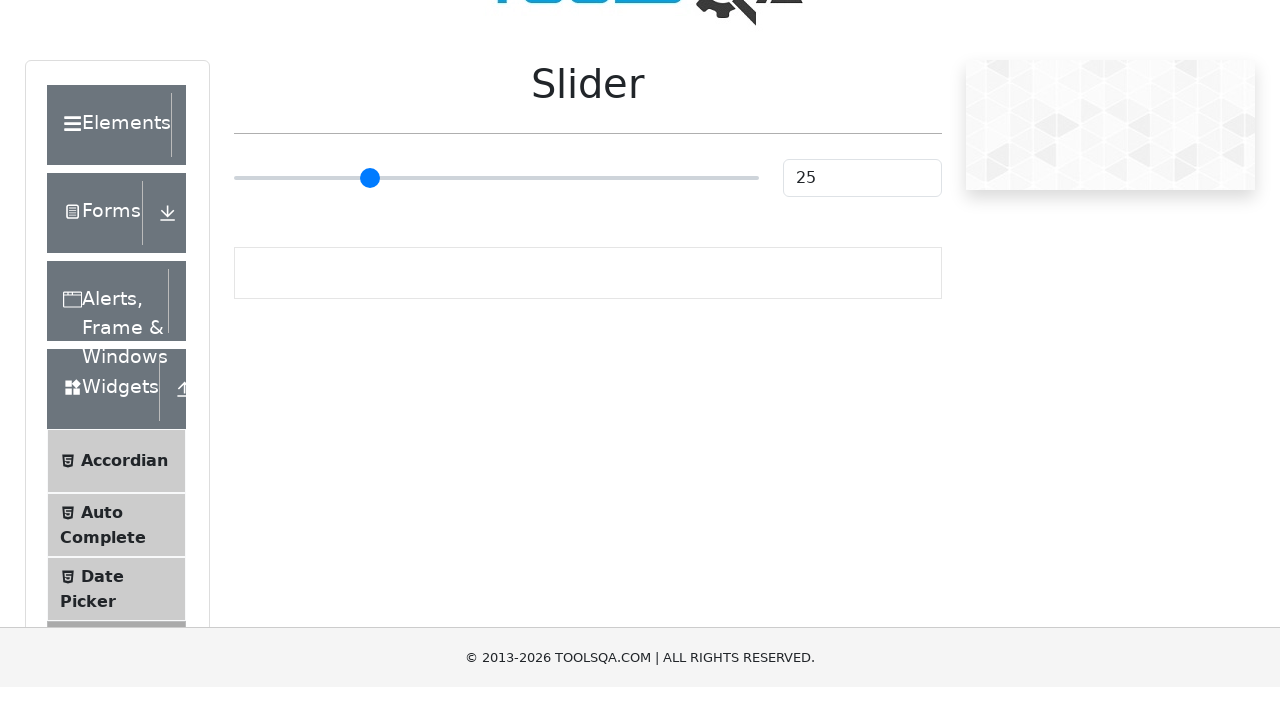

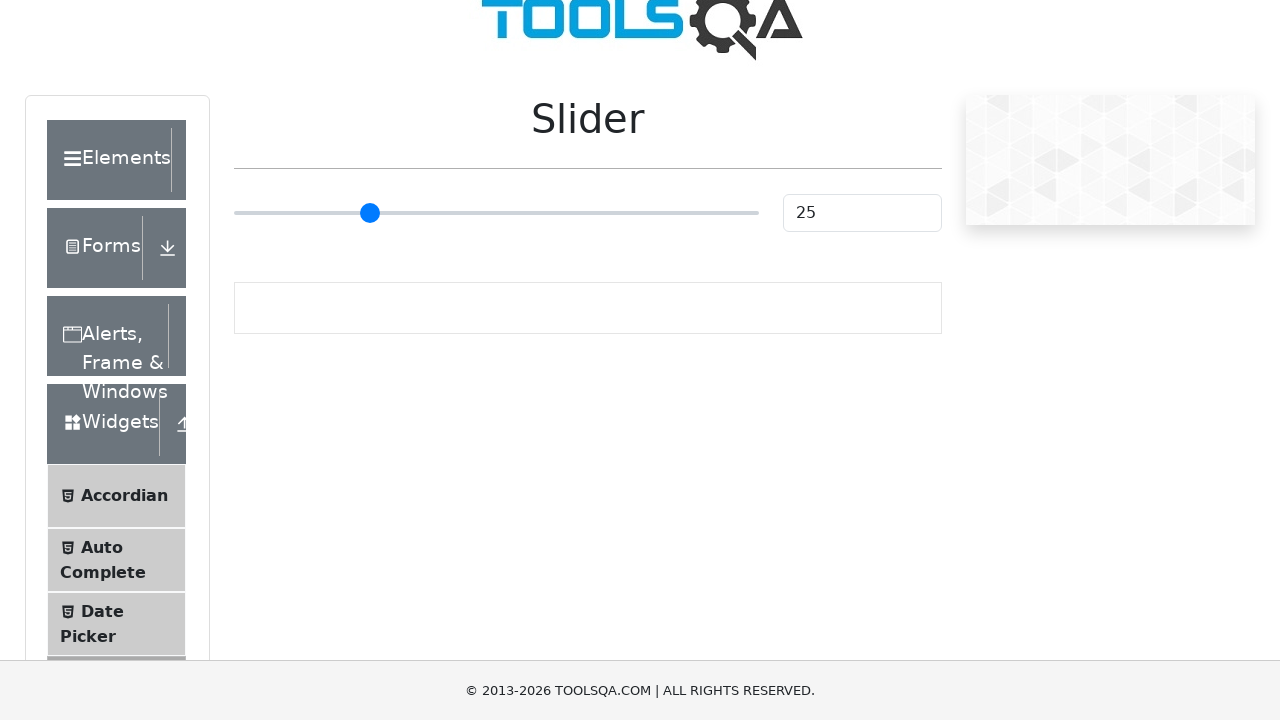